Tests a practice form by filling name, email, password, checkbox, gender dropdown, radio button, birthday fields and submitting

Starting URL: https://rahulshettyacademy.com/angularpractice/

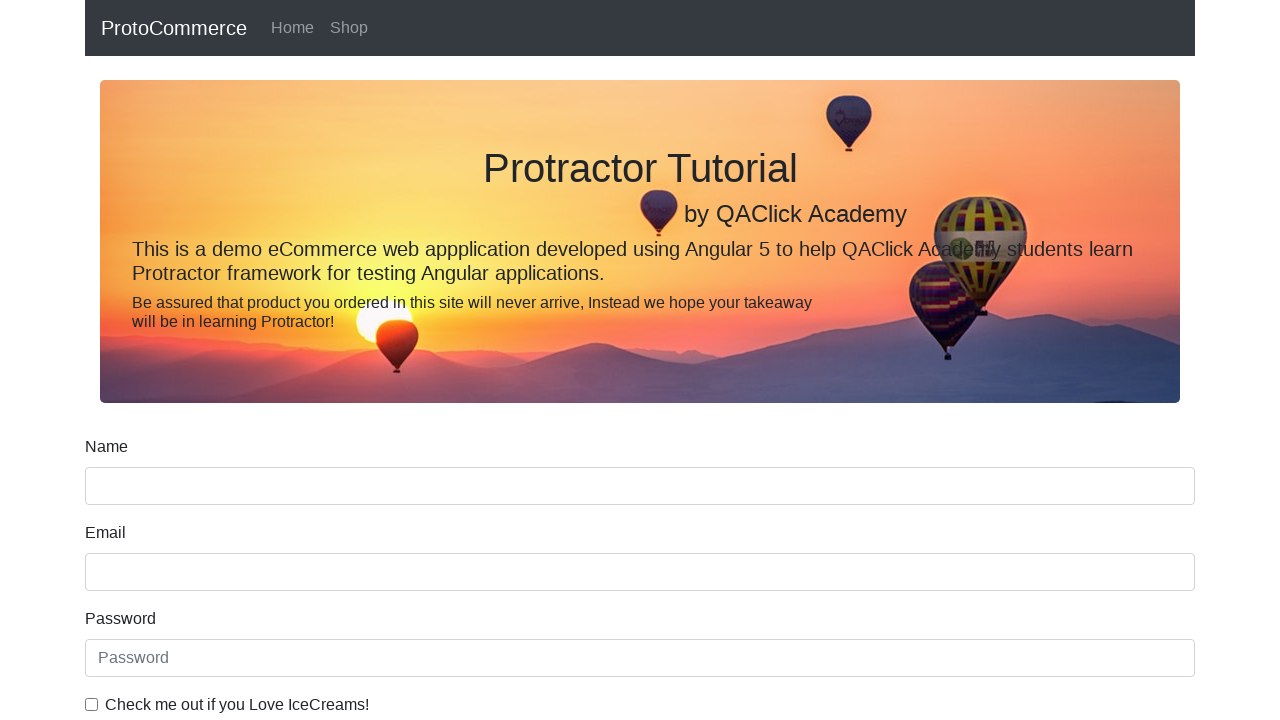

Filled name field with 'Marco' on input.form-control.ng-untouched.ng-pristine.ng-invalid
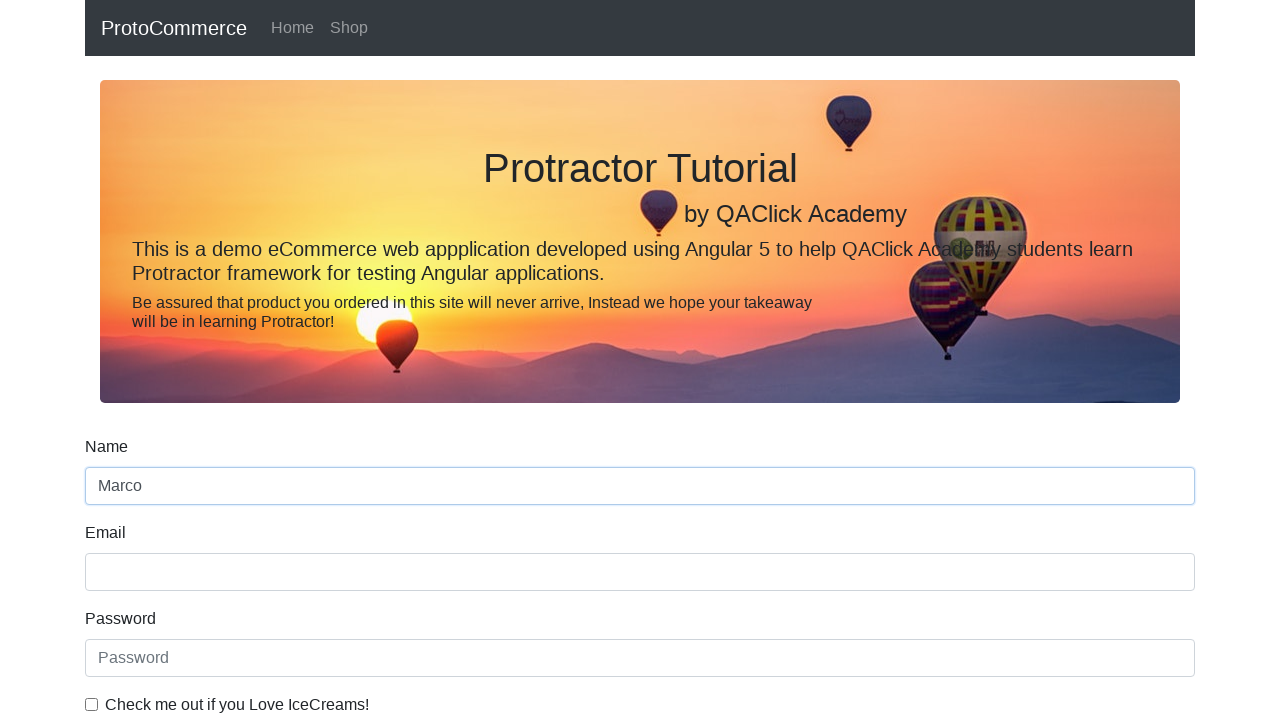

Filled email field with 'marco.test@email.com' on input[name='email']
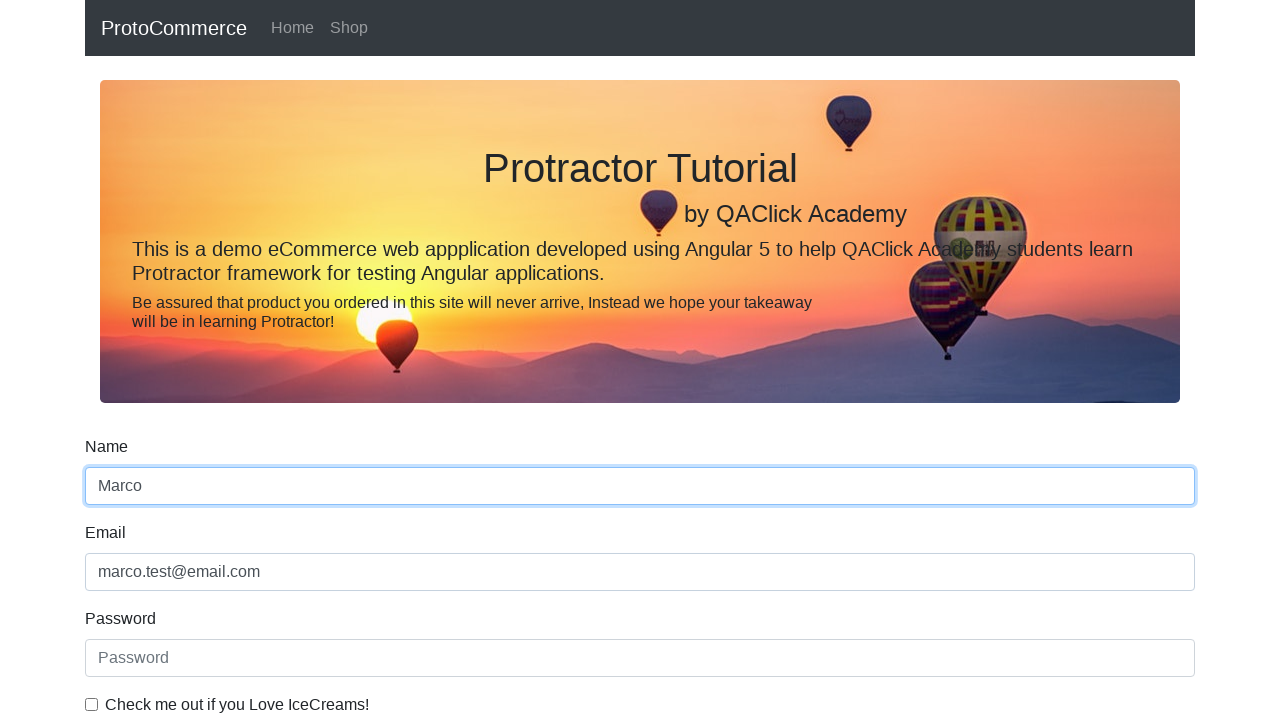

Filled password field with 'testpass123' on #exampleInputPassword1
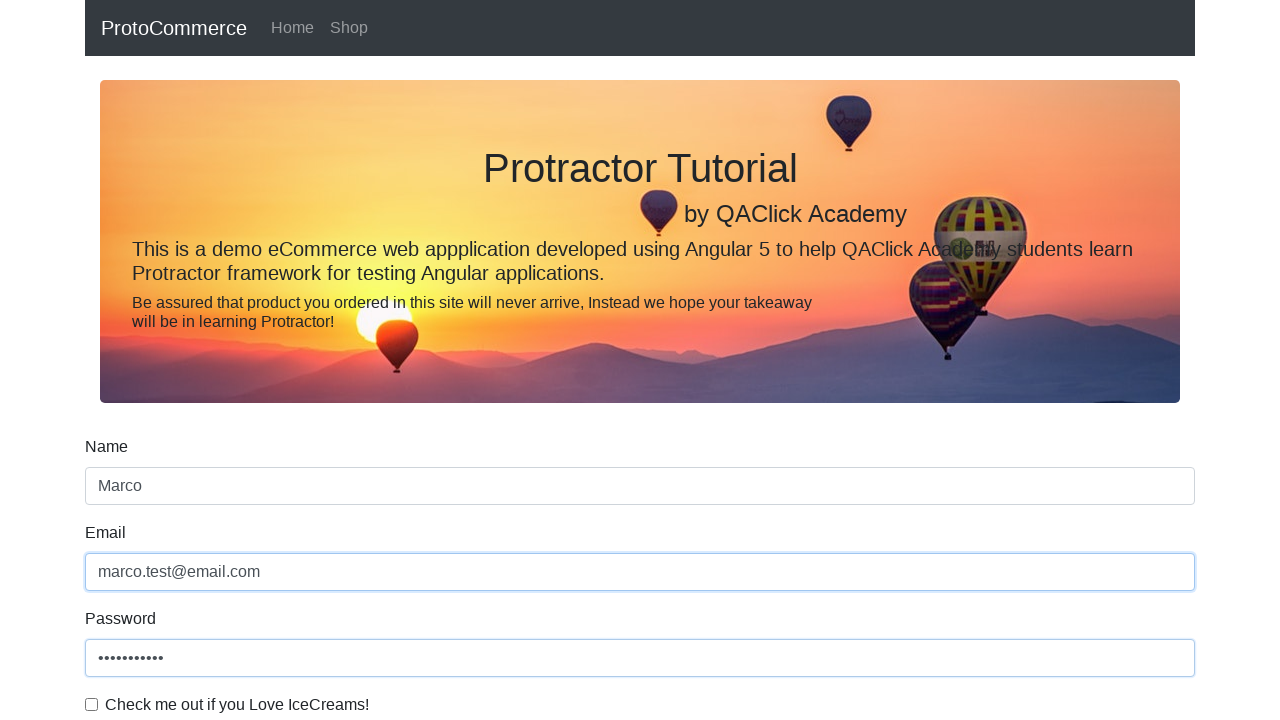

Clicked checkbox to enable agreement at (92, 704) on #exampleCheck1
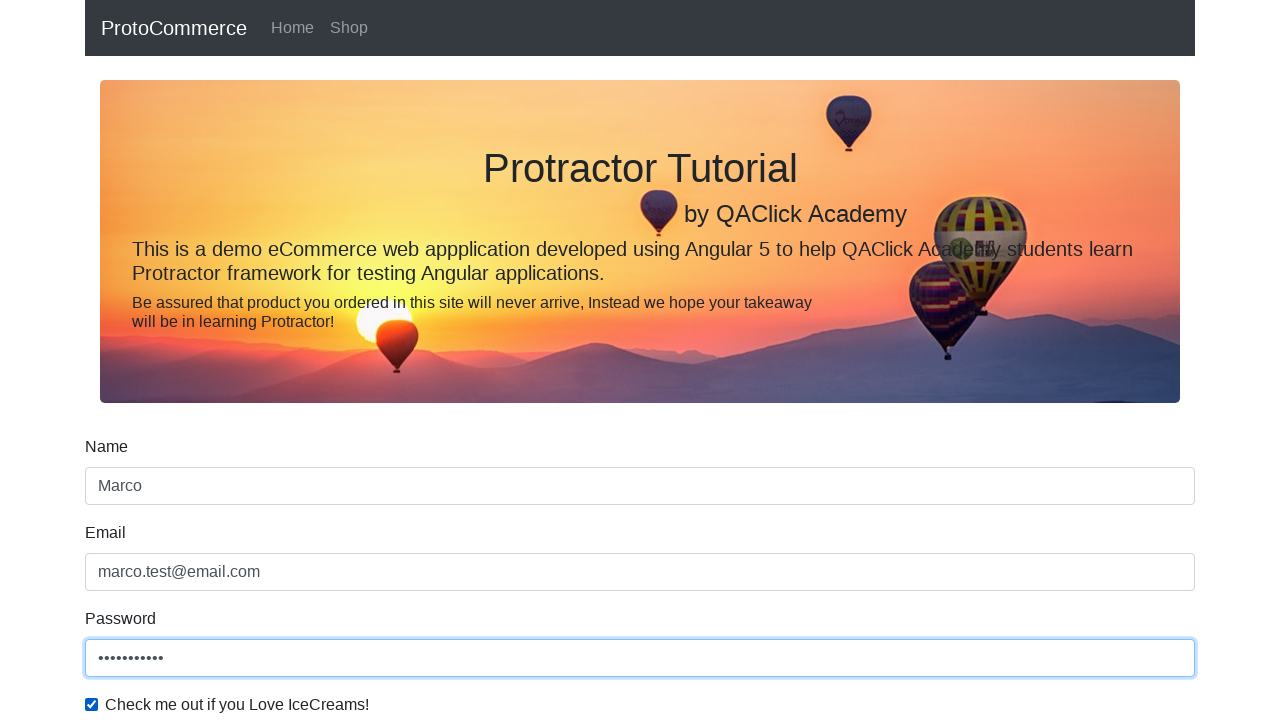

Selected 'Female' from gender dropdown on #exampleFormControlSelect1
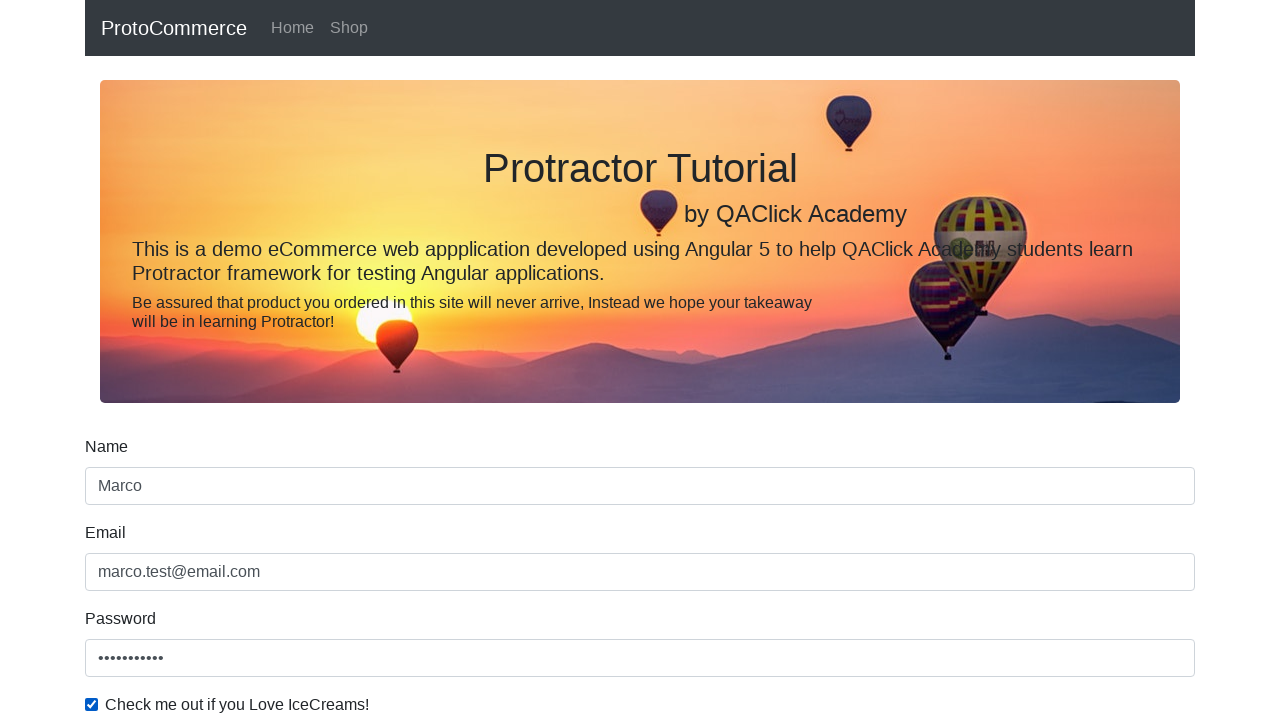

Clicked employment status radio button at (238, 360) on #inlineRadio1
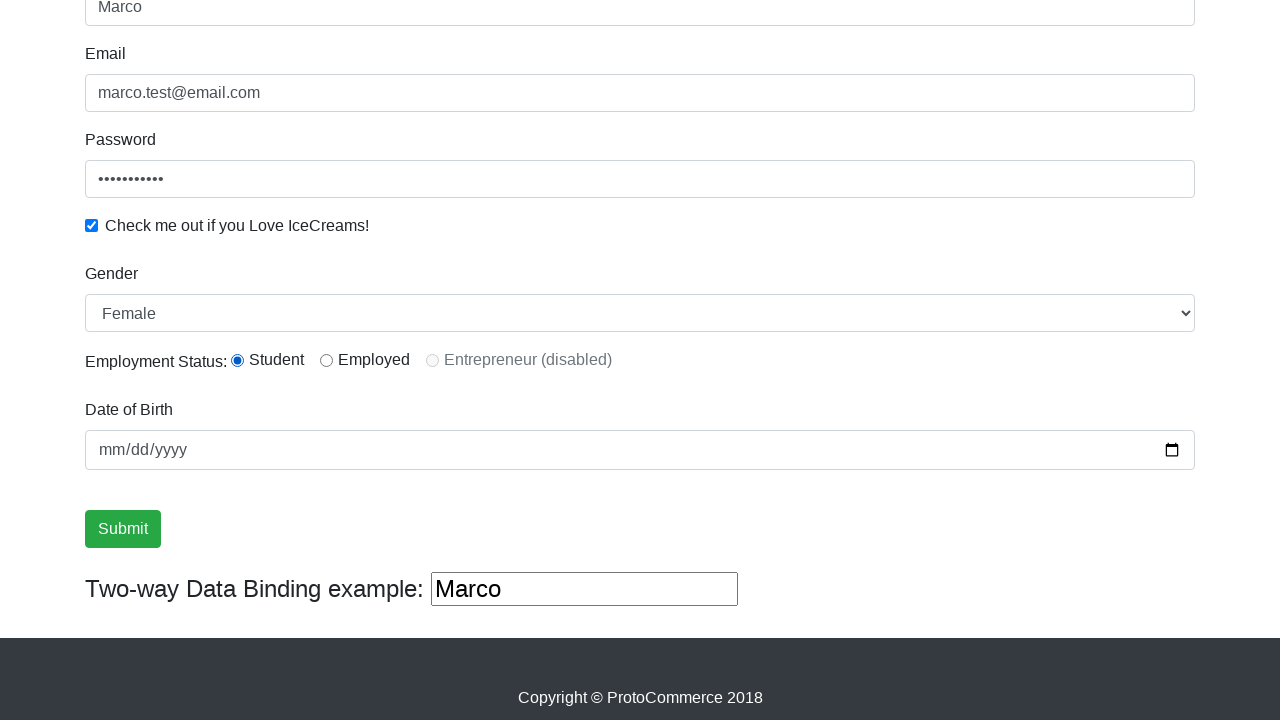

Filled birthday field with '1995-08-15' on input[name='bday']
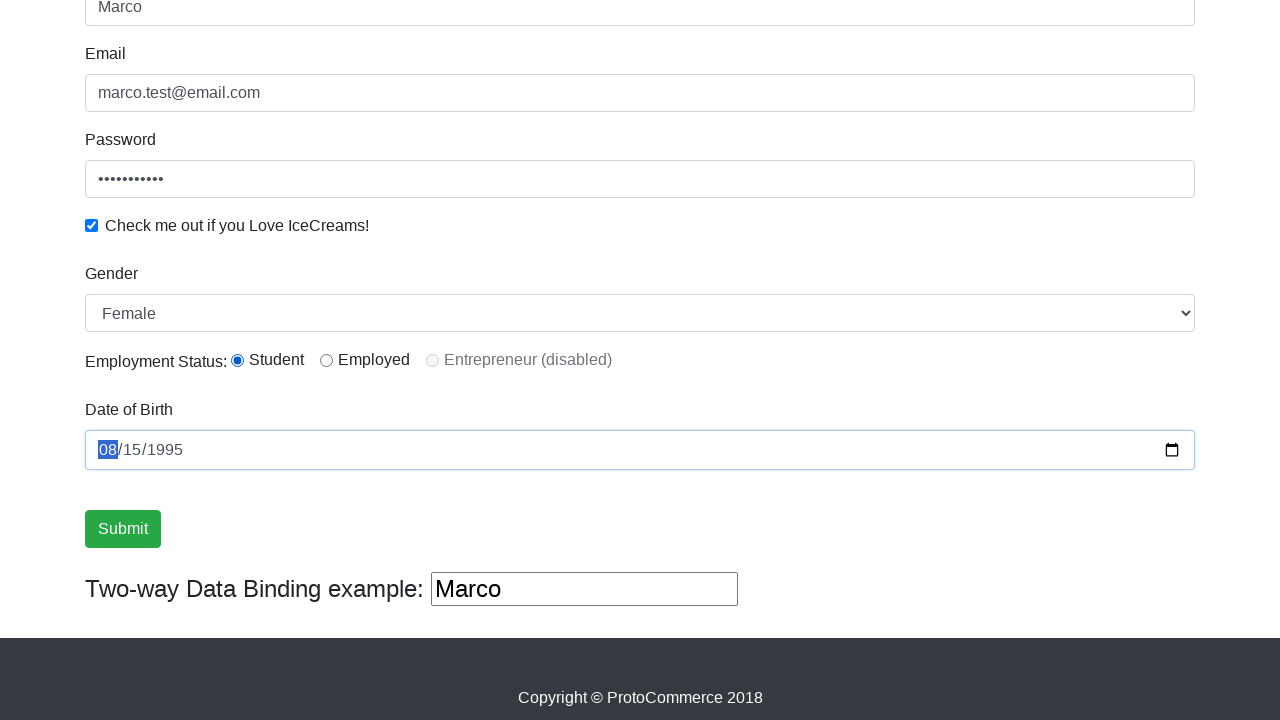

Clicked submit button to submit form at (123, 529) on .btn-success
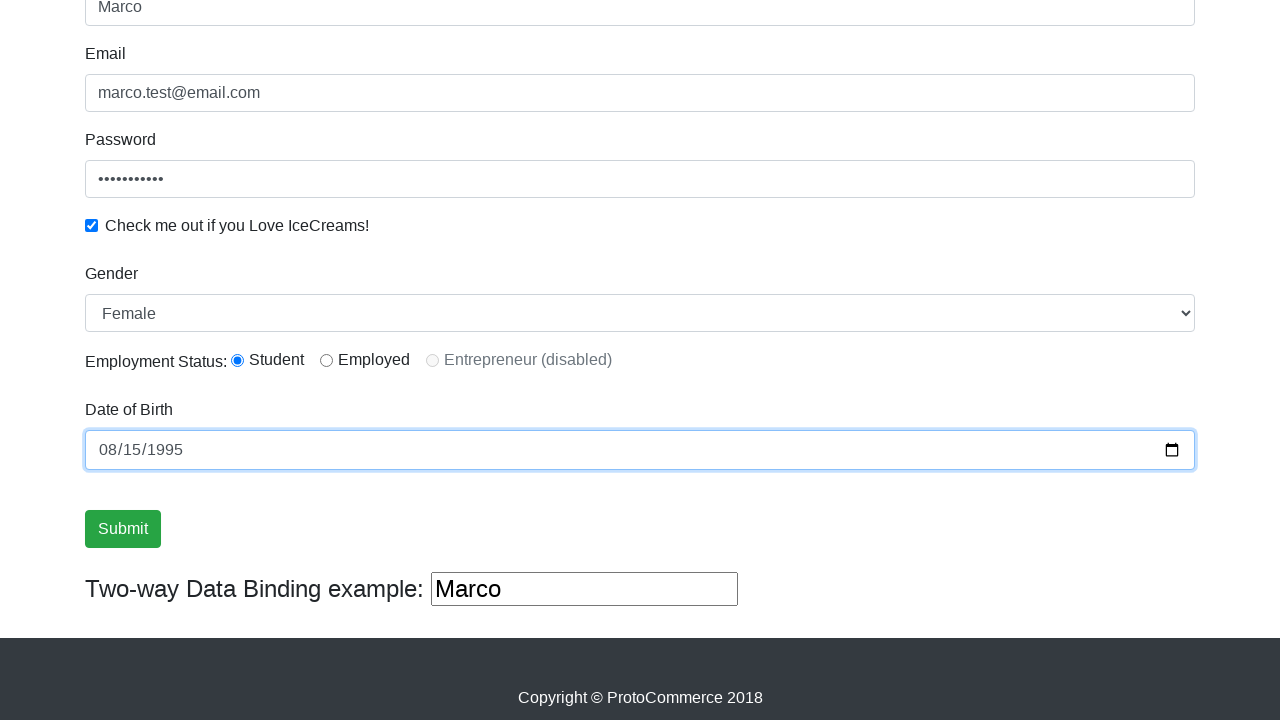

Retrieved success message text content
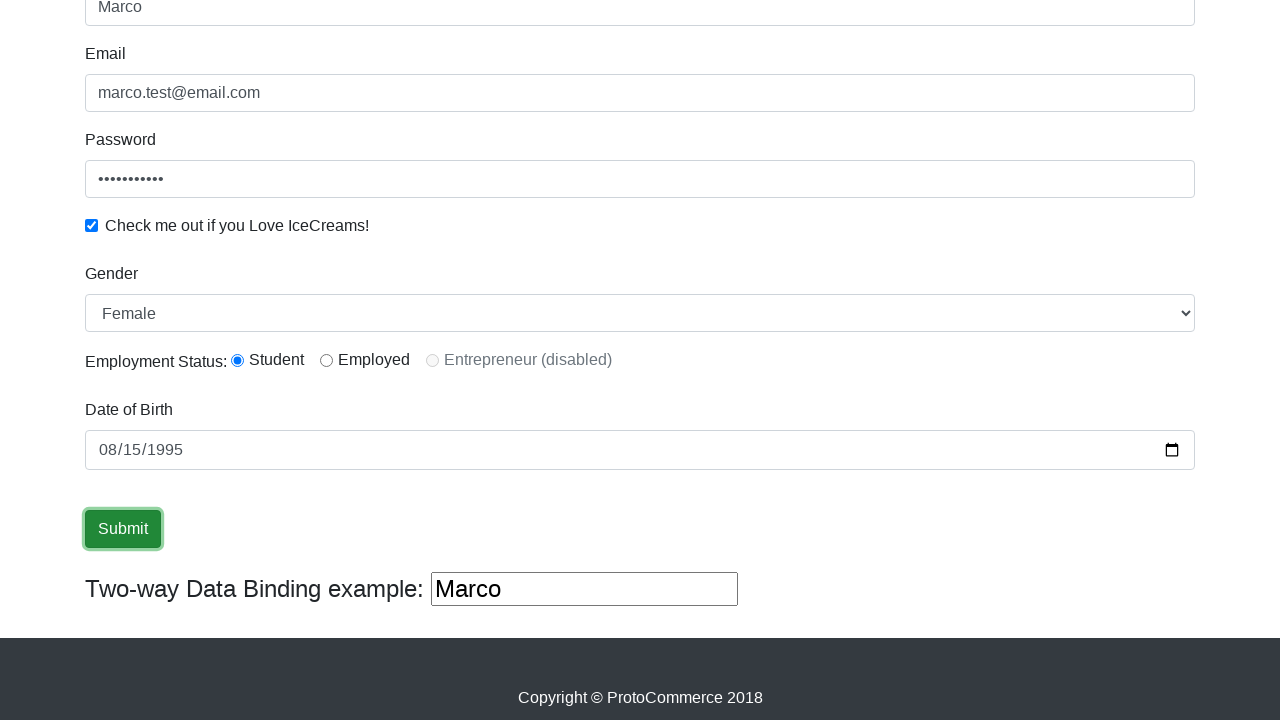

Verified success message contains 'Success!'
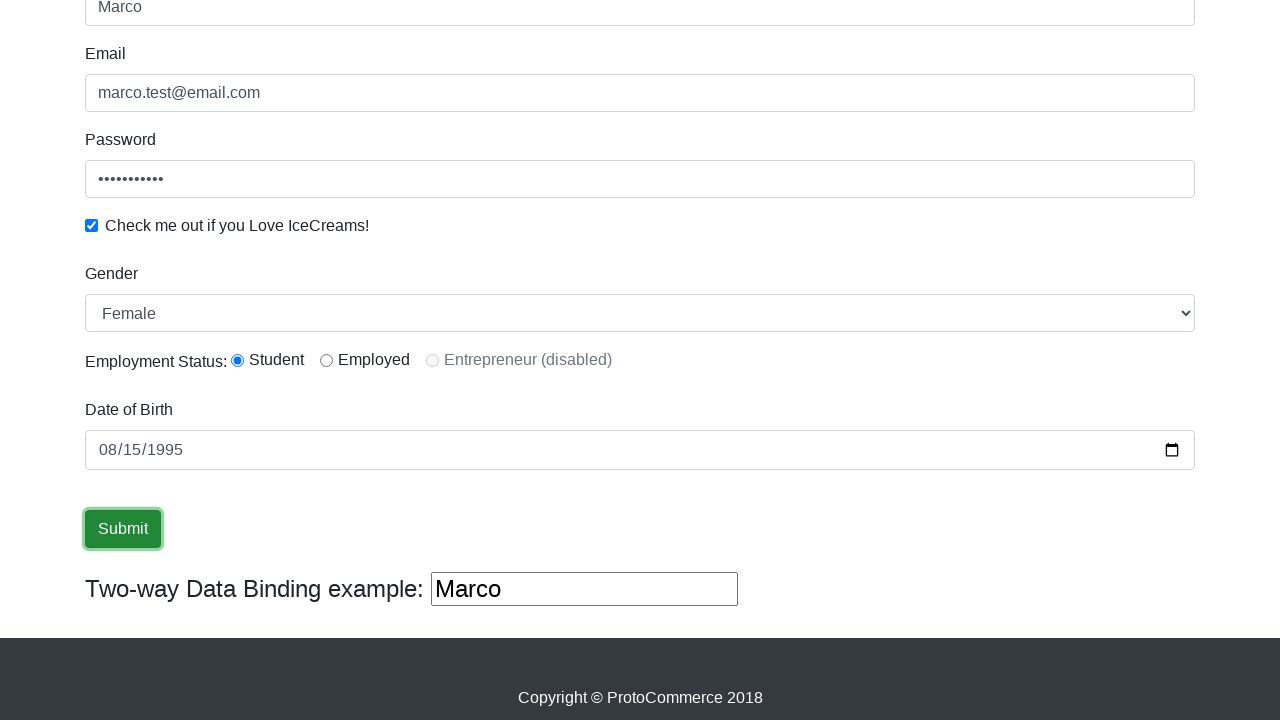

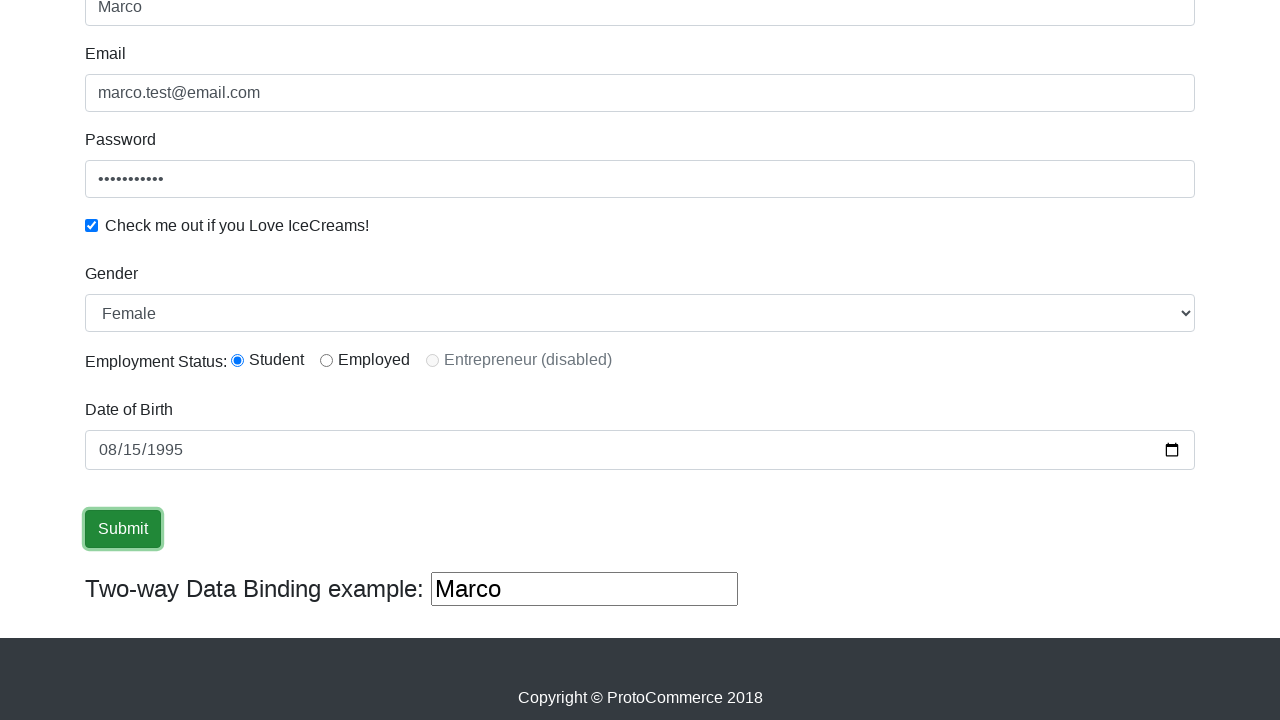